Tests web table interactions by selecting checkboxes for specific users and retrieving user information from table rows

Starting URL: https://selectorshub.com/xpath-practice-page/

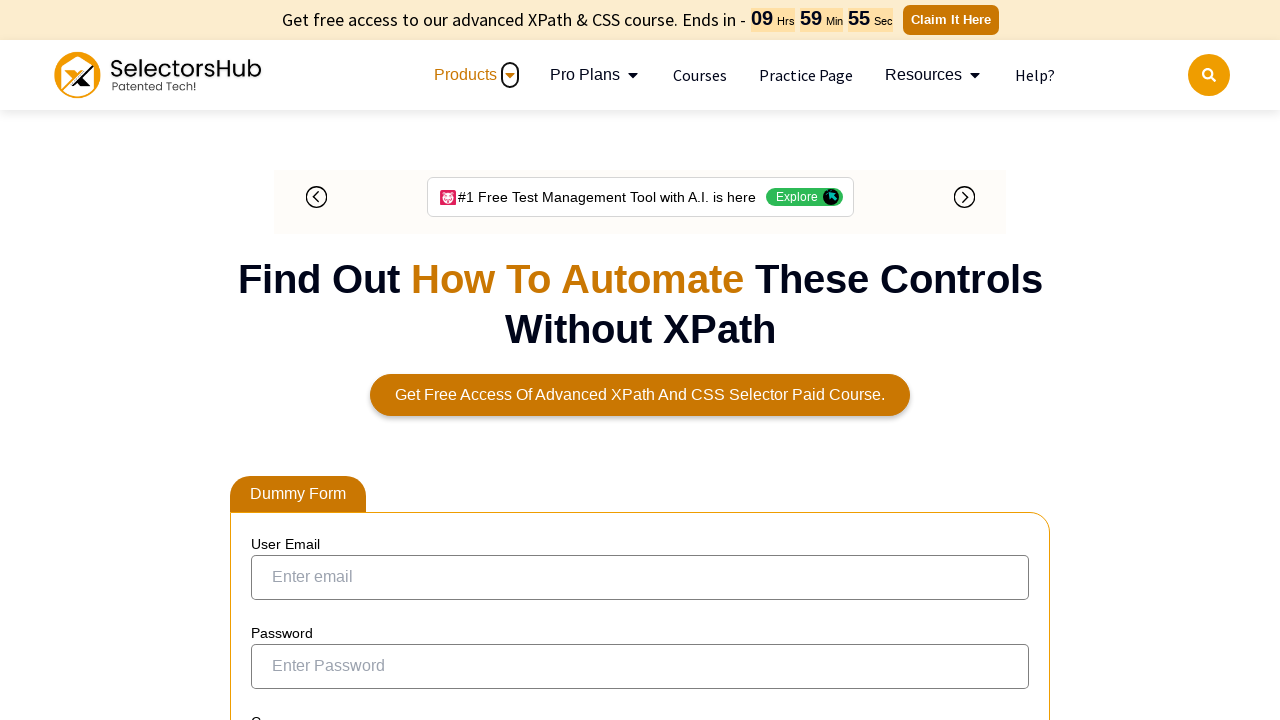

Selected checkbox for Joe.Root at (274, 360) on xpath=//a[text()='Joe.Root']/parent::td/preceding-sibling::td/input[@type='check
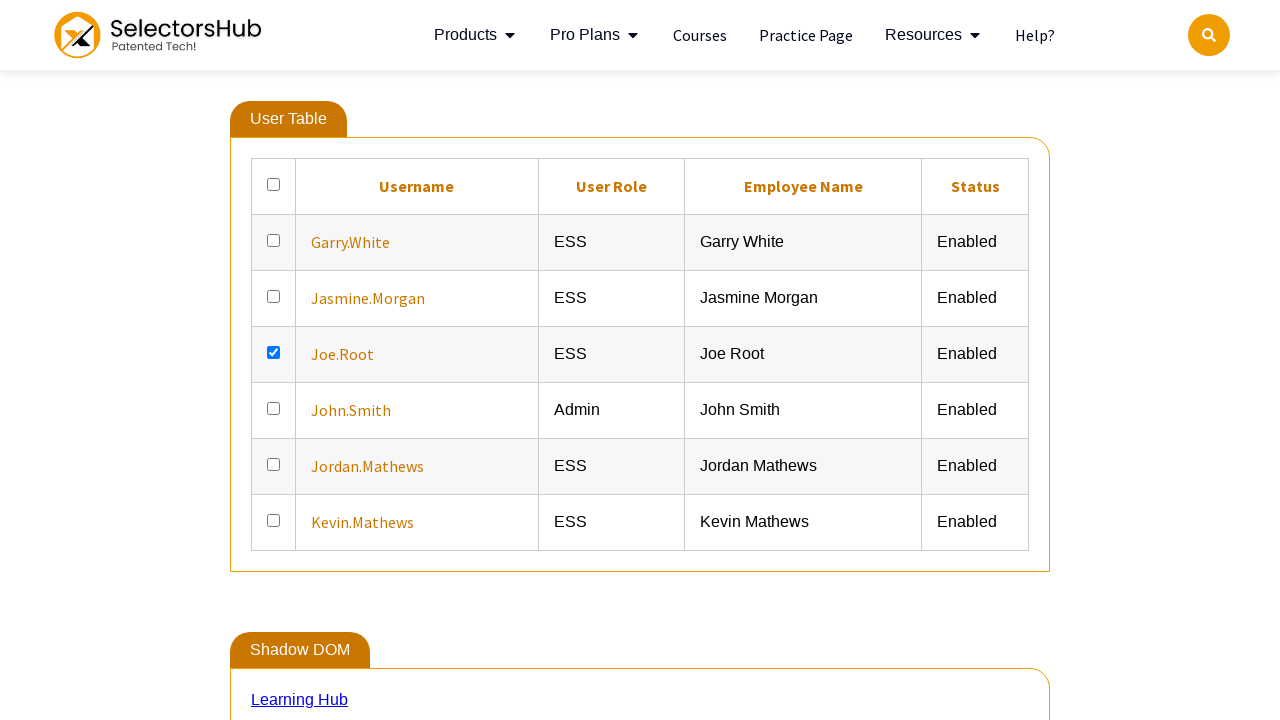

Selected checkbox for John.Smith at (274, 408) on xpath=//a[text()='John.Smith']/parent::td/preceding-sibling::td/input[@type='che
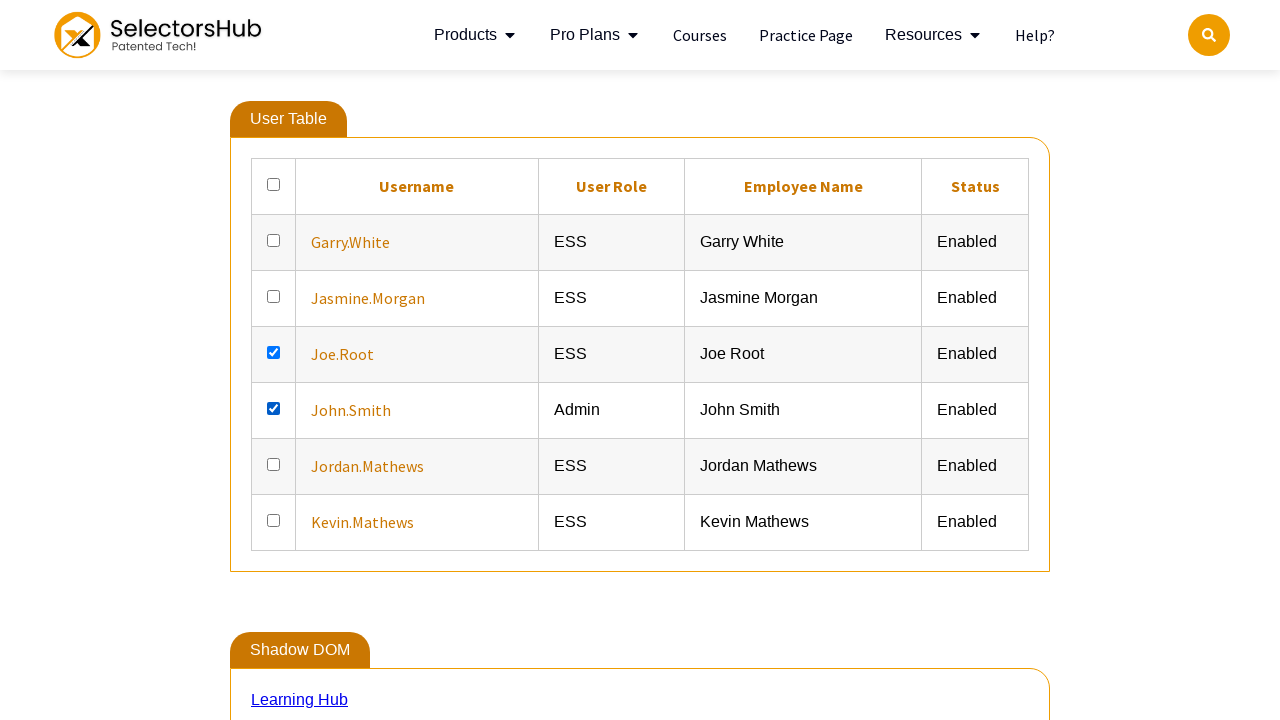

Verified user information is retrievable from table rows
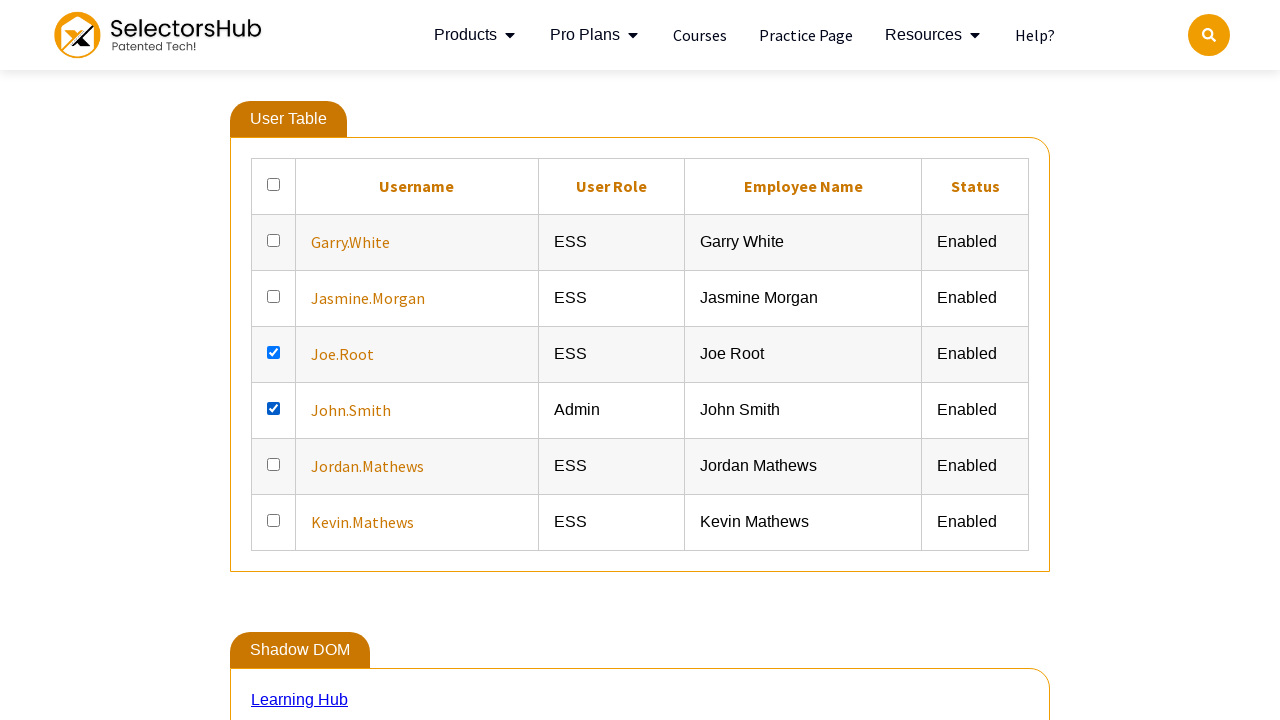

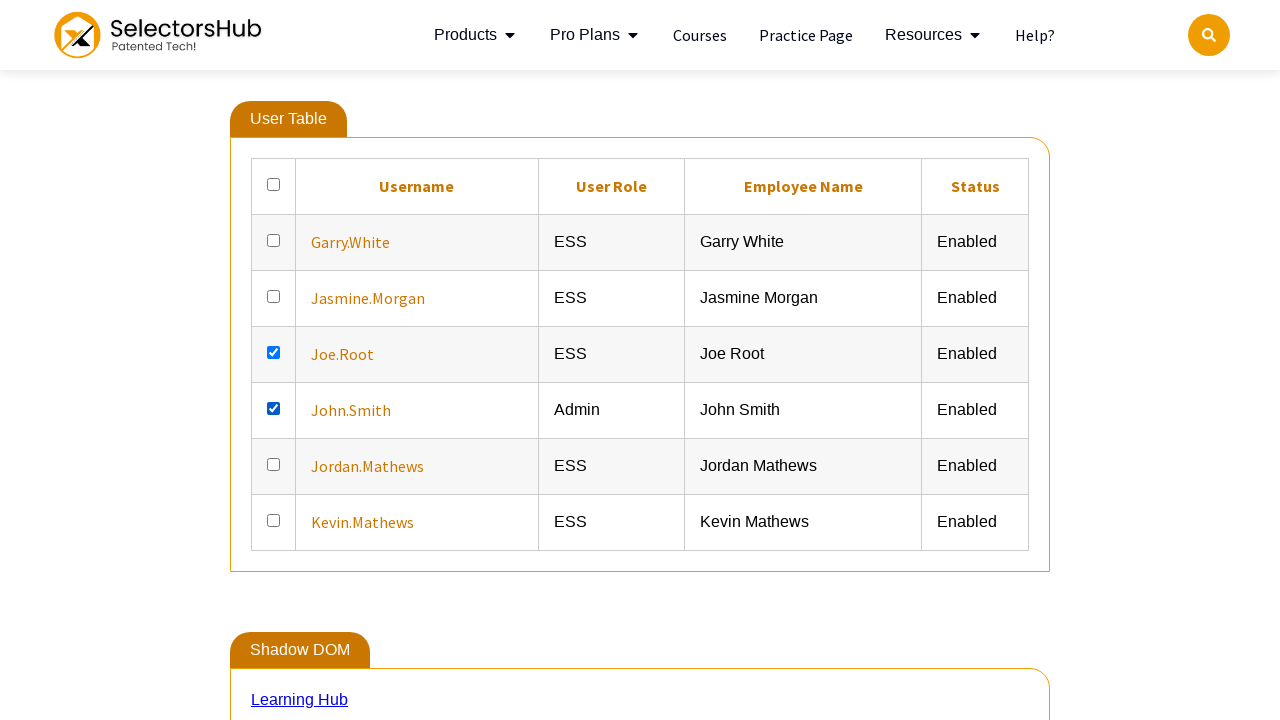